Navigates to Flipkart's homepage and waits for the page to load.

Starting URL: https://www.flipkart.com/

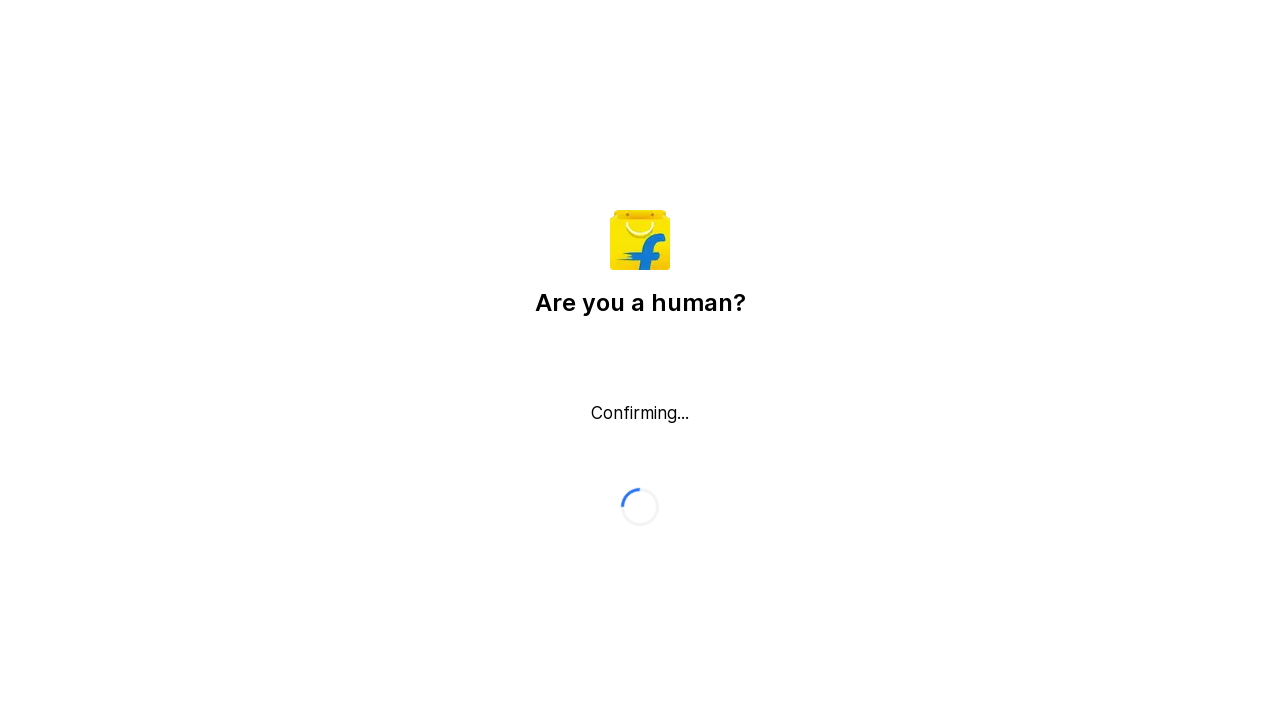

Flipkart homepage loaded (domcontentloaded state)
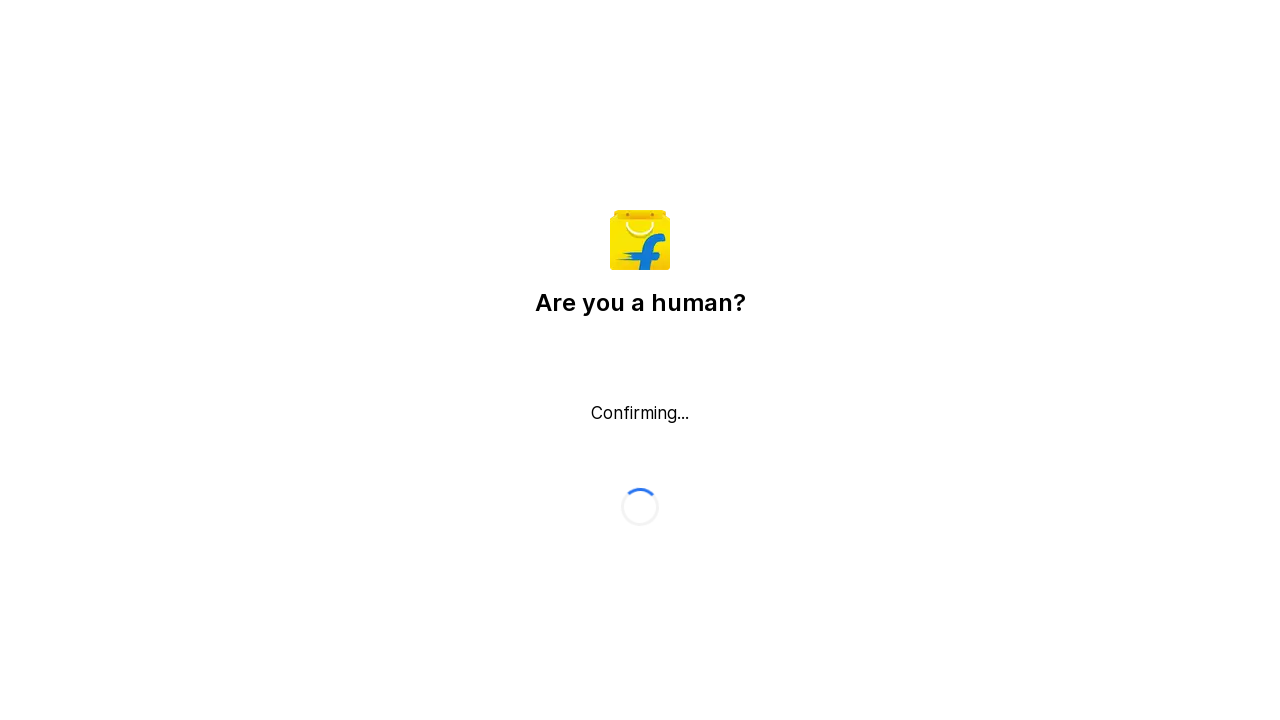

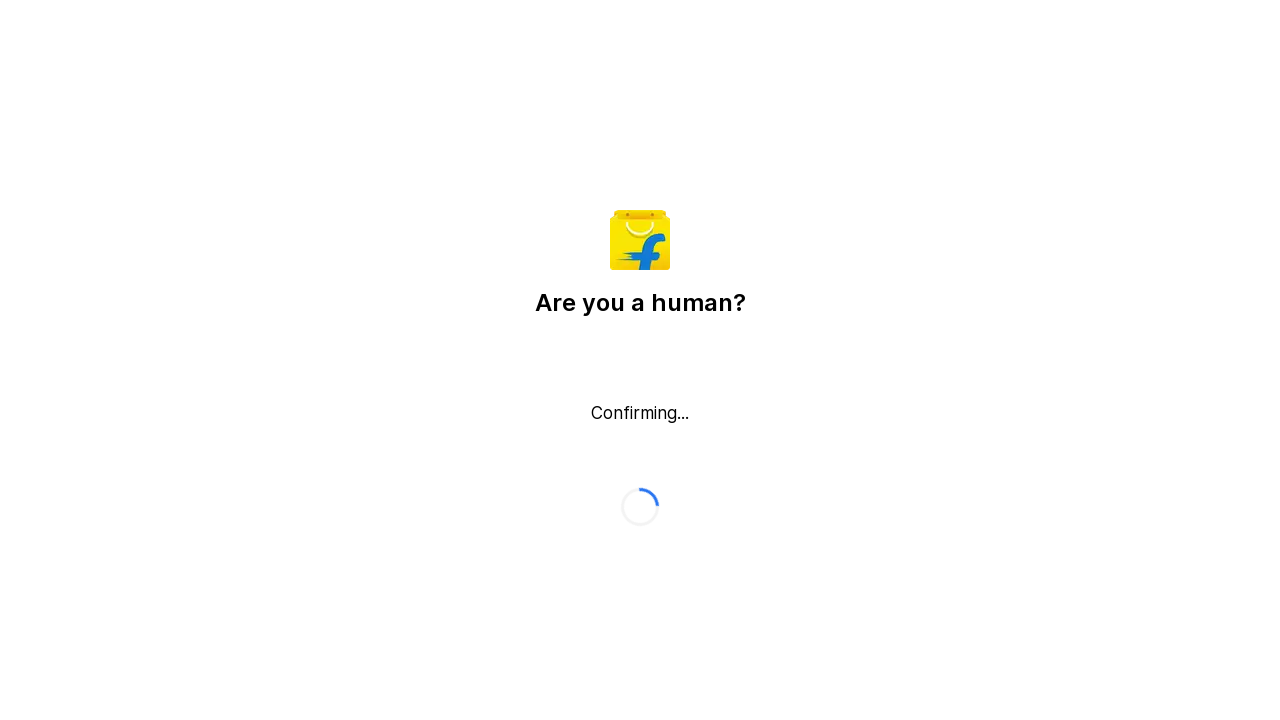